Tests different button click interactions on DemoQA buttons page including double-click, regular click, and right-click (context click) actions

Starting URL: https://demoqa.com/buttons

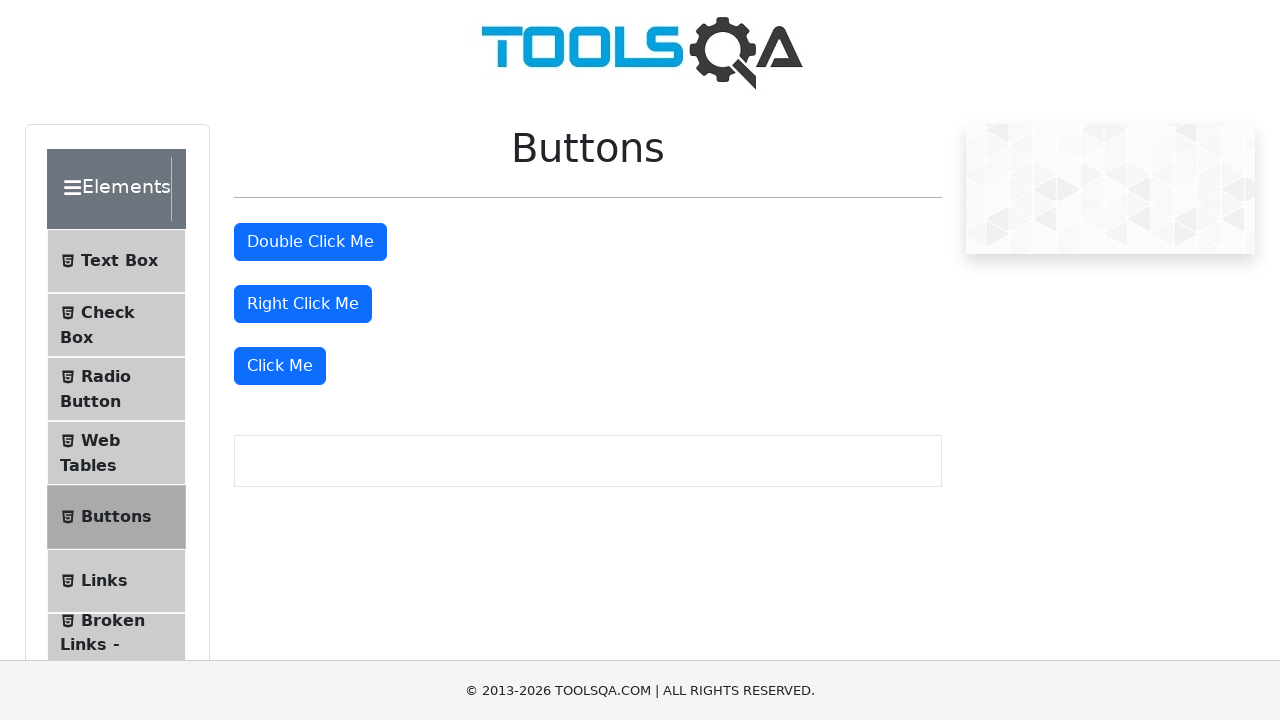

Double-clicked the 'Double Click Me' button at (310, 242) on #doubleClickBtn
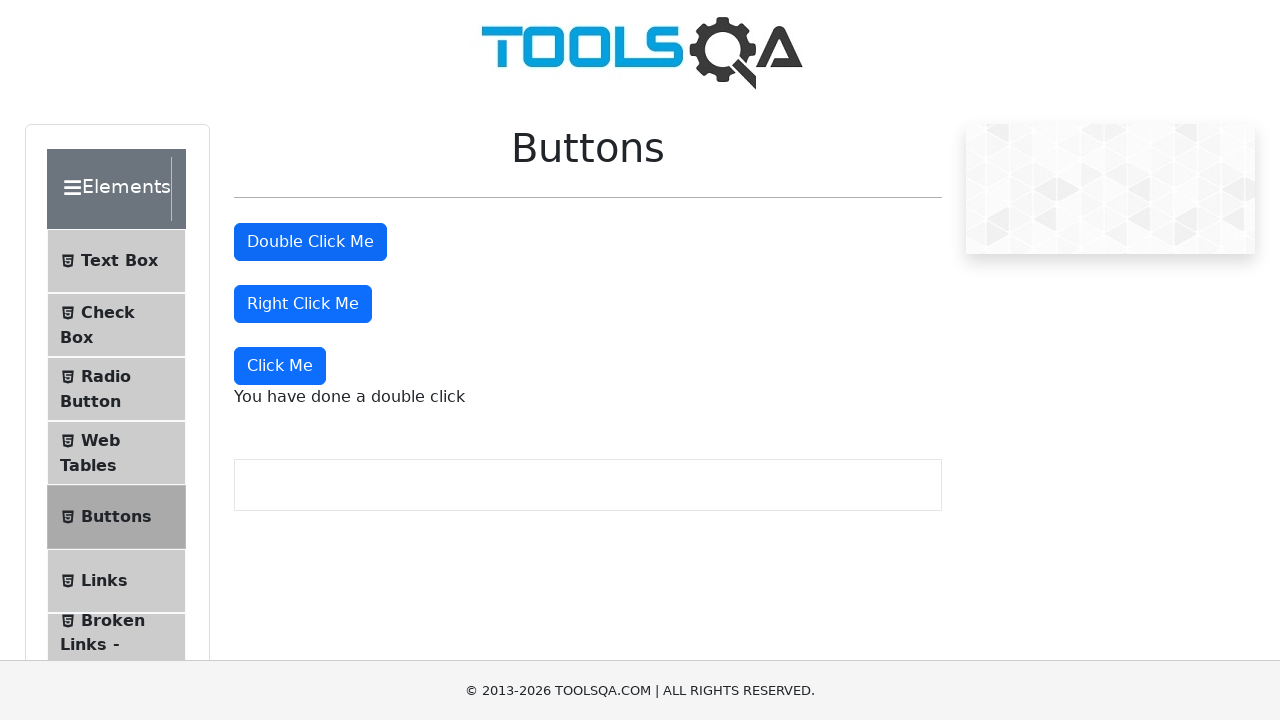

Scrolled down the page to position 300
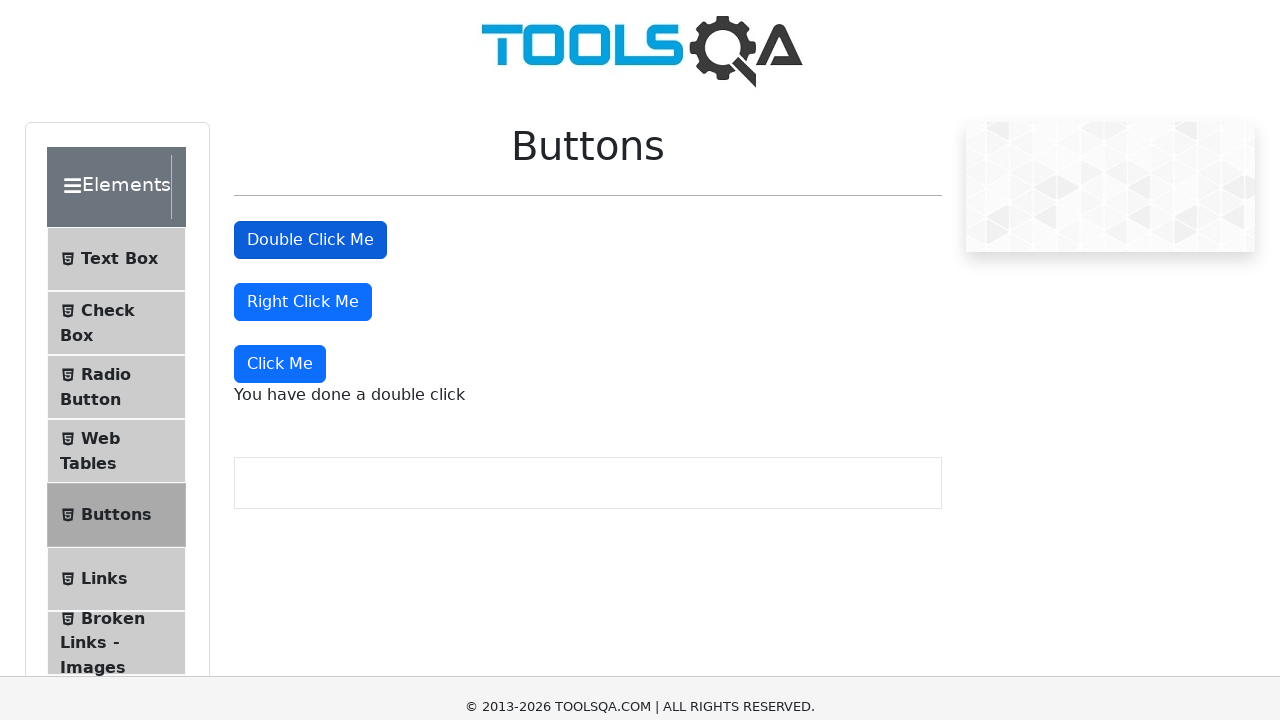

Waited 1 second for scroll to complete
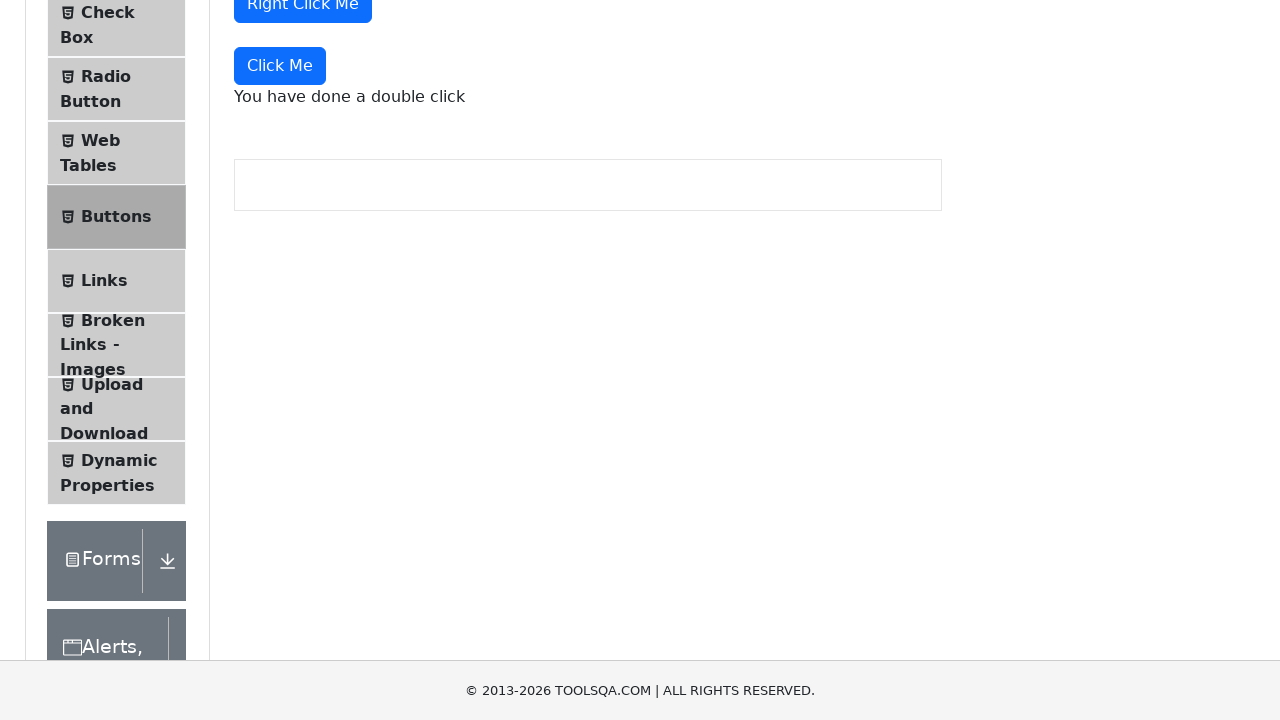

Clicked the 'Click Me' button with regular click at (280, 66) on xpath=//button[text()='Click Me']
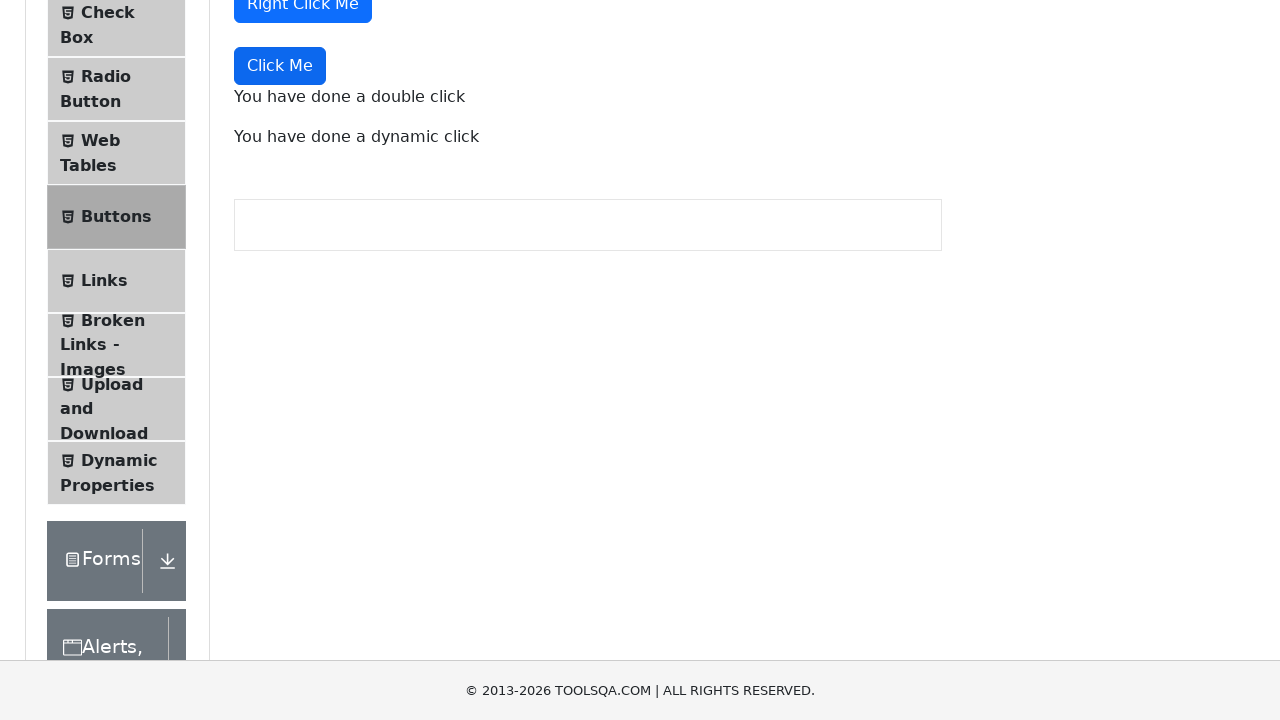

Waited 1 second after regular click
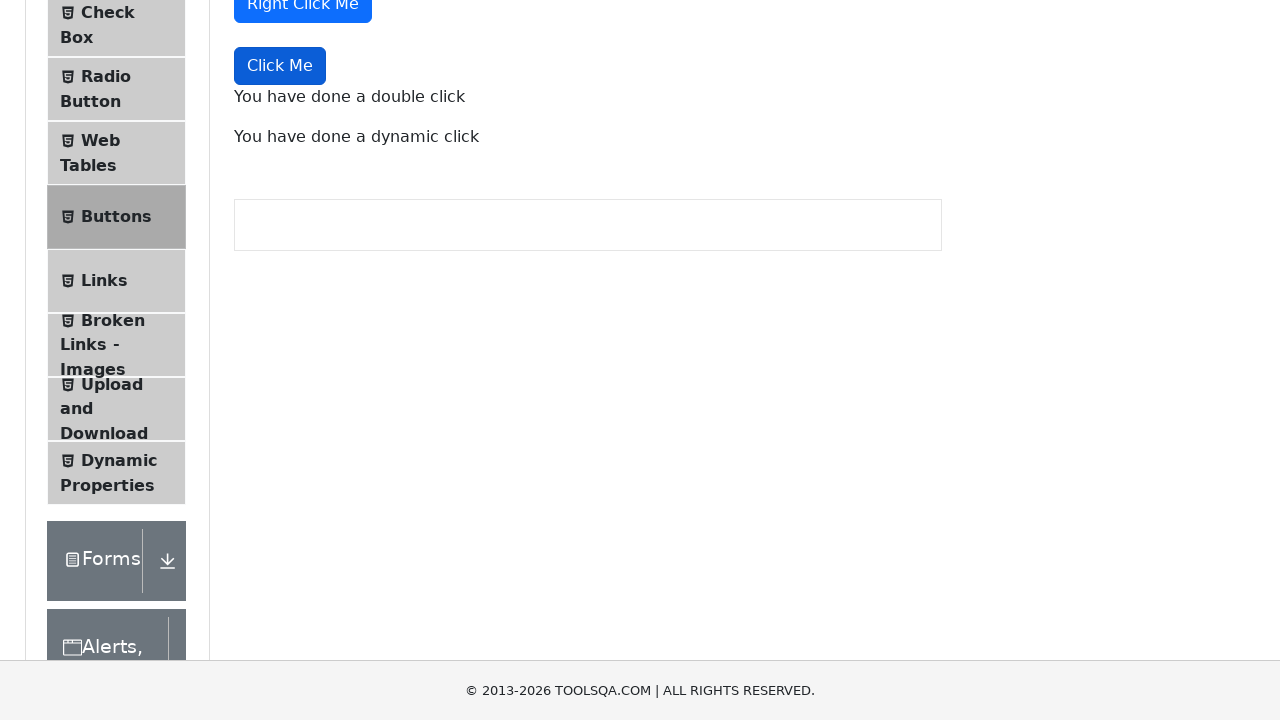

Right-clicked the 'Right Click Me' button to trigger context menu at (303, 19) on #rightClickBtn
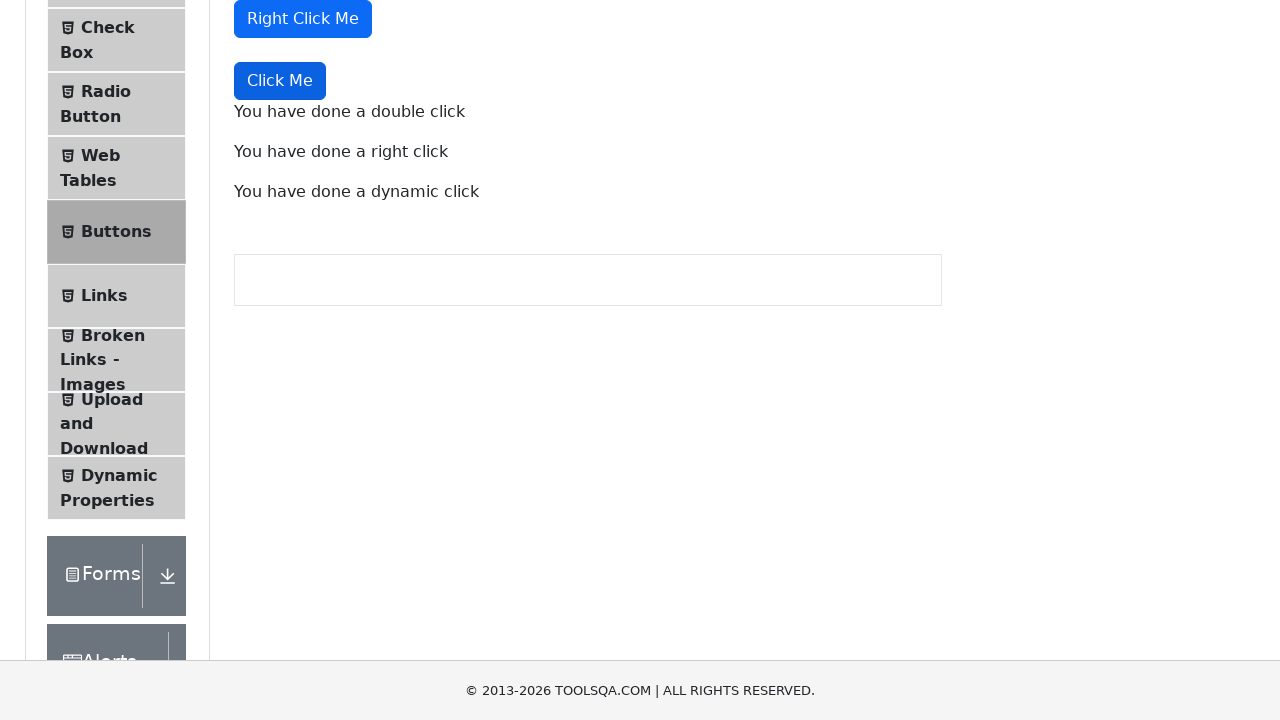

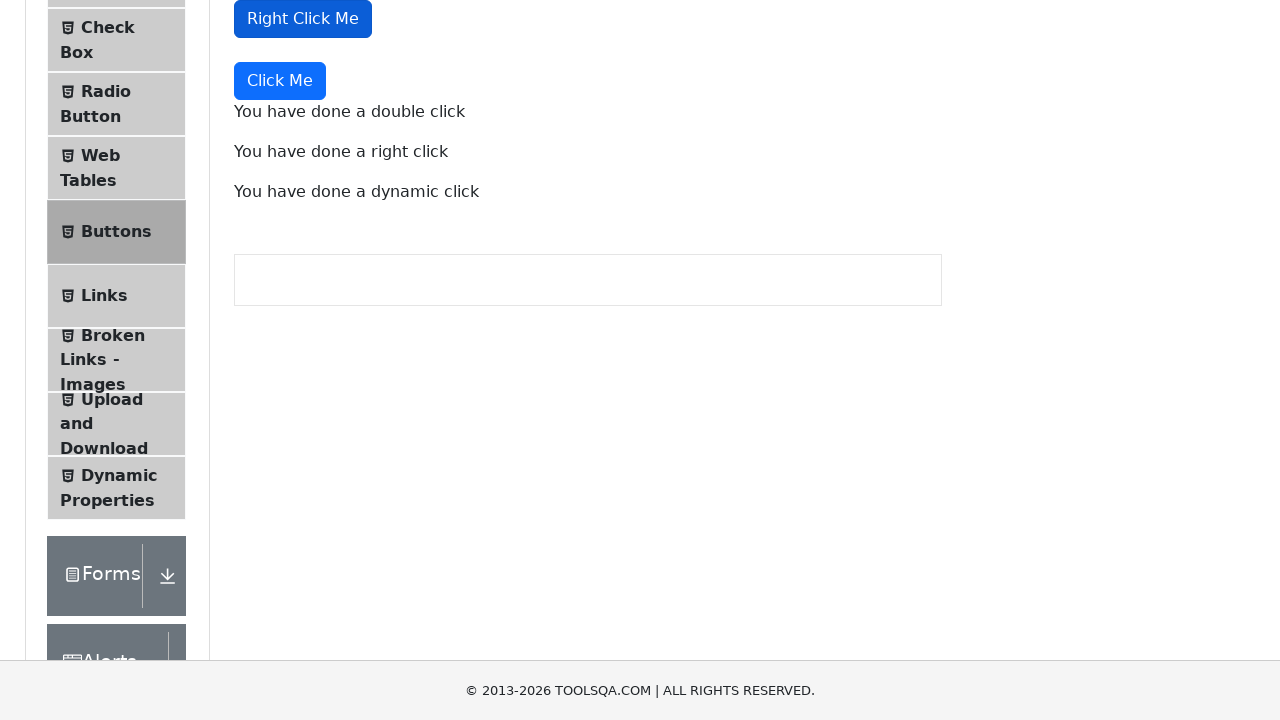